Tests JavaScript alert prompt functionality by clicking a button to trigger a prompt, entering text, and dismissing the alert

Starting URL: https://the-internet.herokuapp.com/javascript_alerts

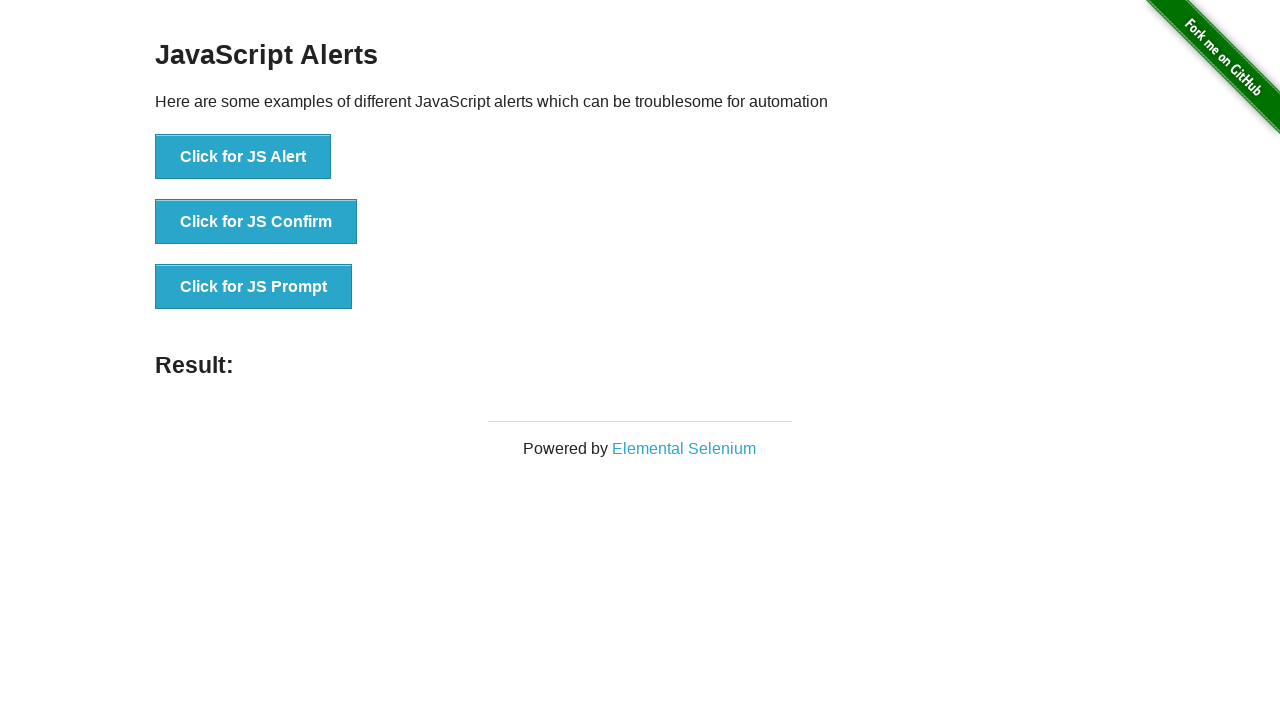

Clicked button to trigger JavaScript prompt at (254, 287) on button[onclick='jsPrompt()']
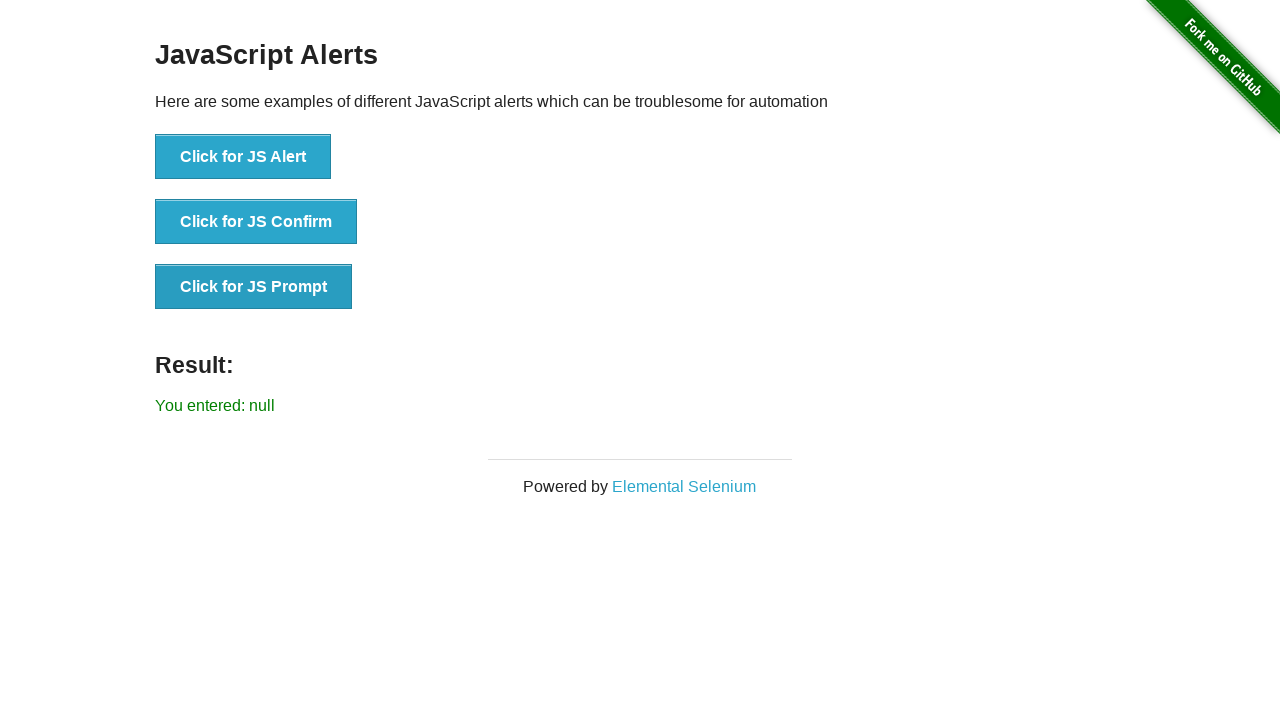

Set up dialog handler to dismiss prompts
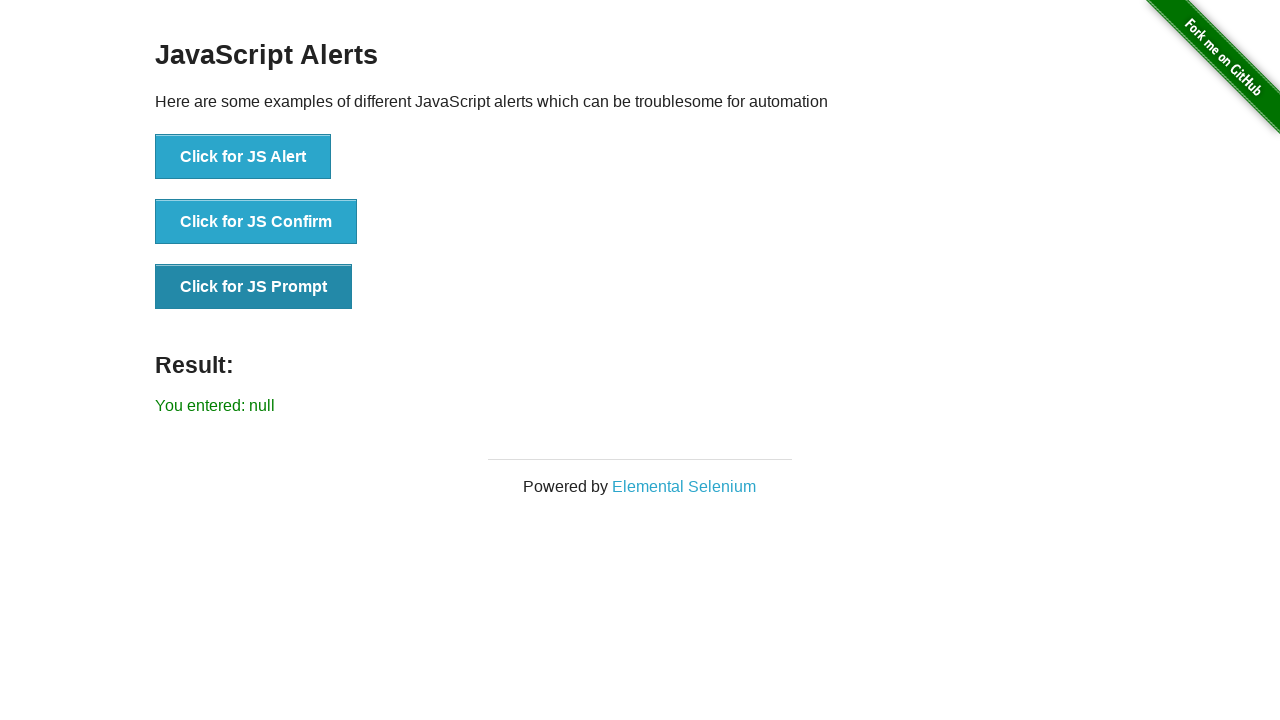

Evaluated JavaScript to override prompt function with custom return value
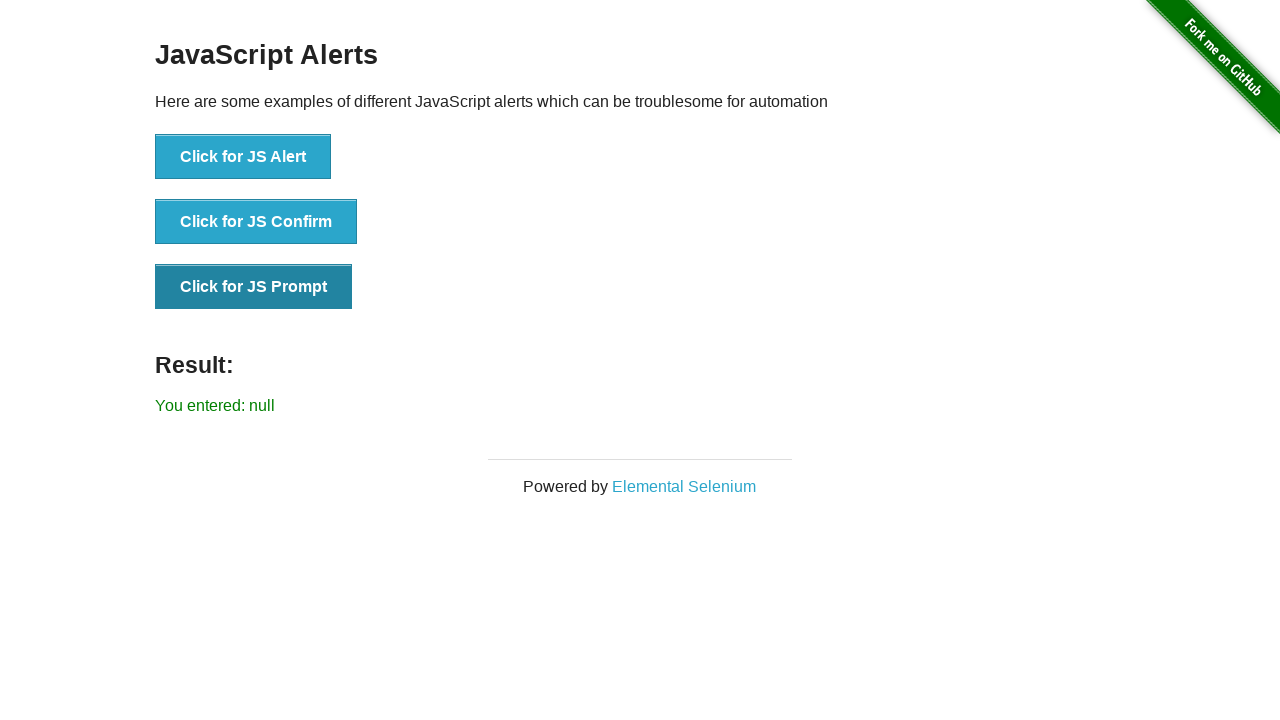

Re-clicked button to trigger prompt with custom handler at (254, 287) on button[onclick='jsPrompt()']
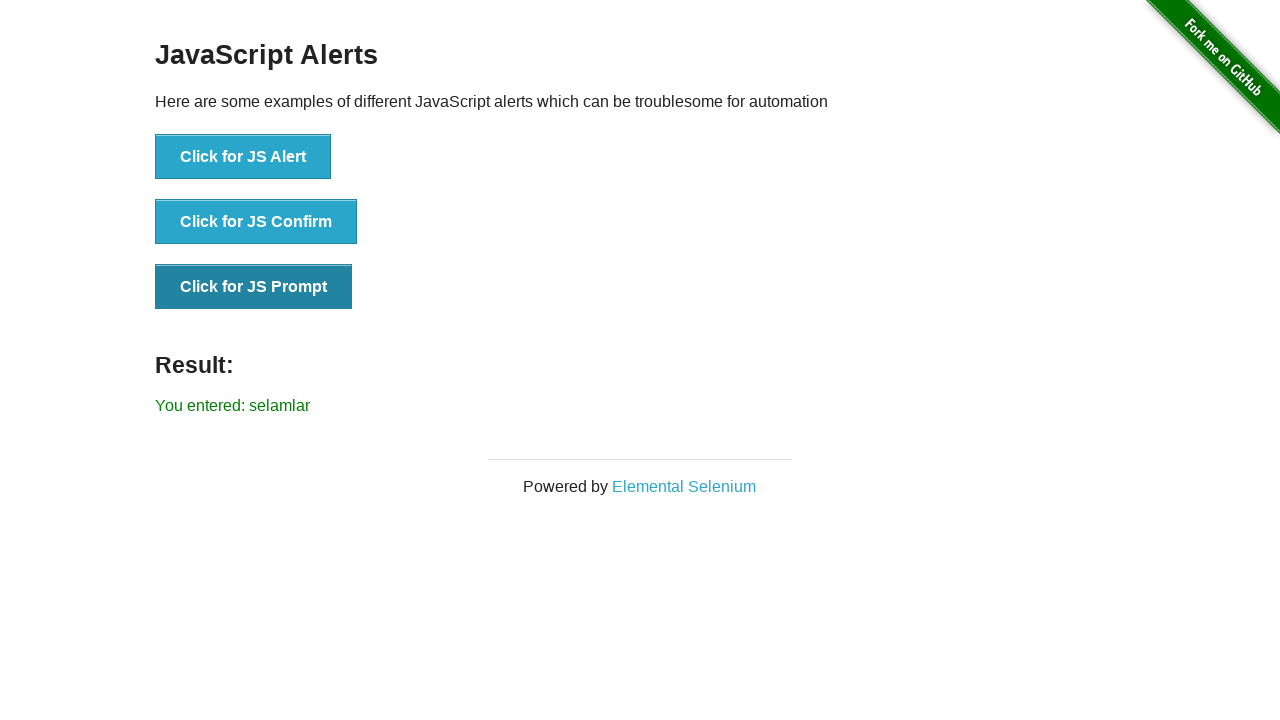

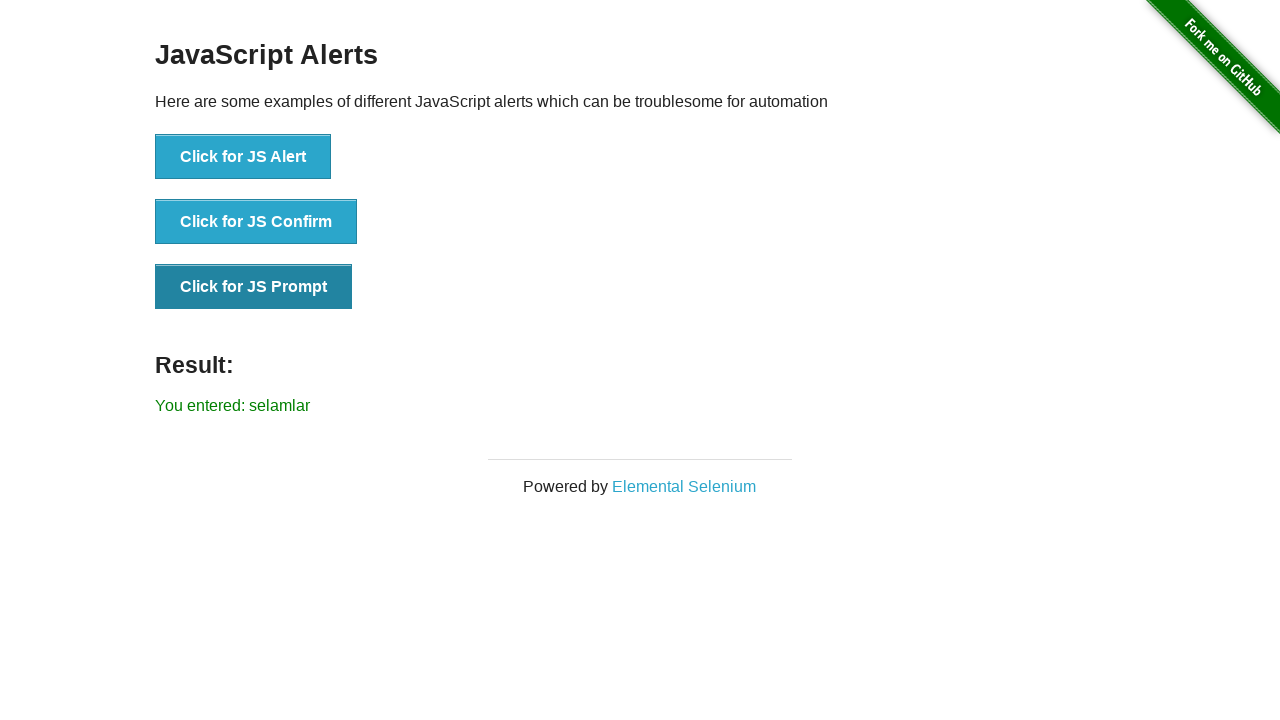